Tests scrolling functionality and table interaction on a practice page by scrolling the page and a specific table element

Starting URL: http://www.qaclickacademy.com/practice.php

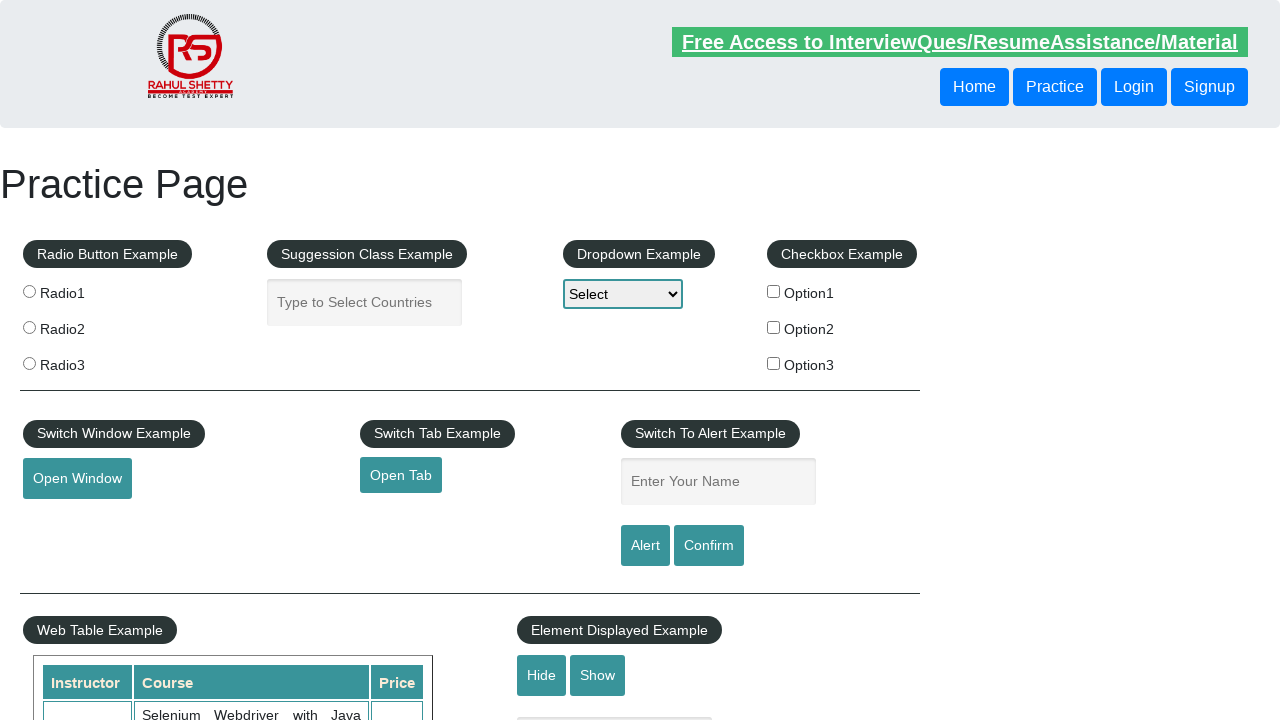

Navigated to practice page
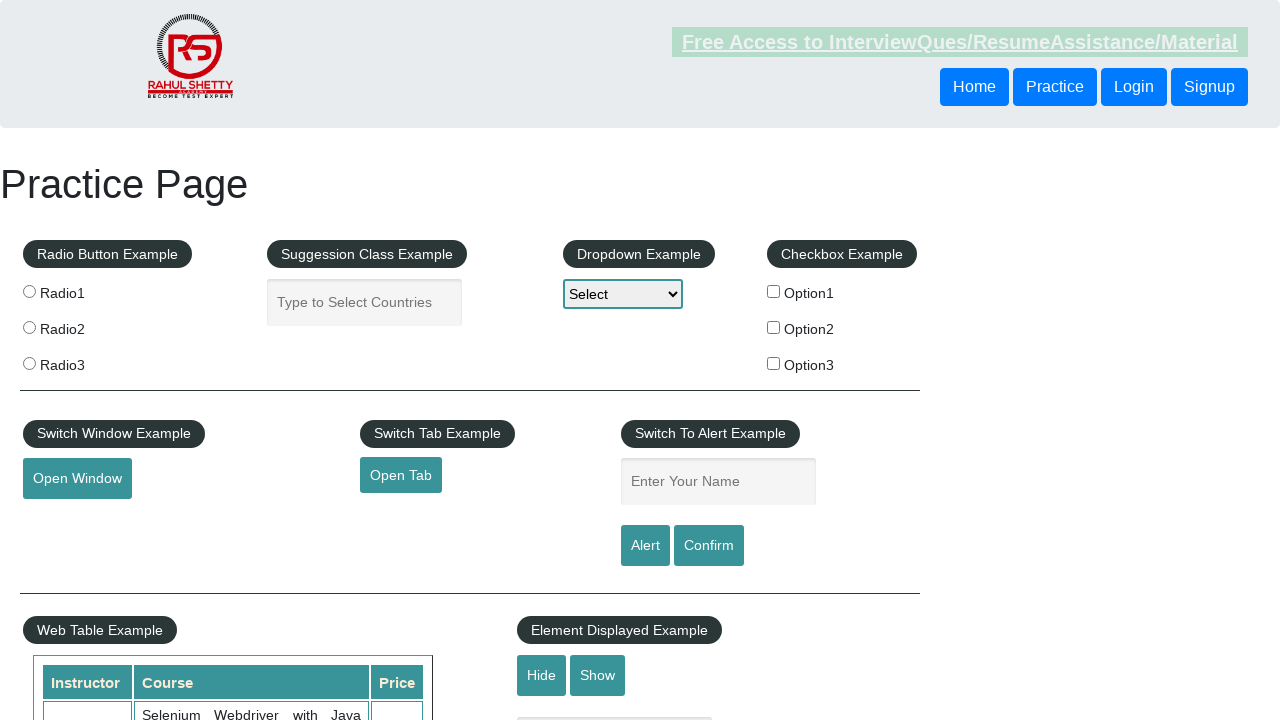

Scrolled down the page by 500 pixels
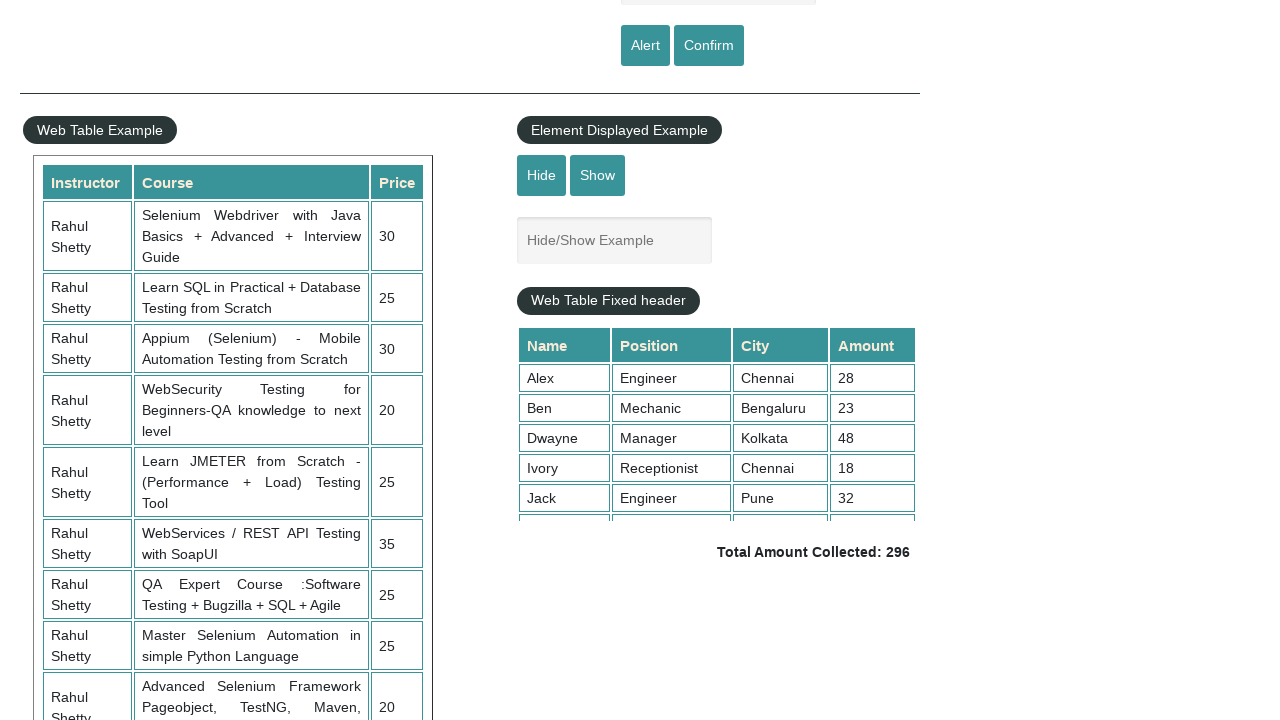

Table with fixed header became visible
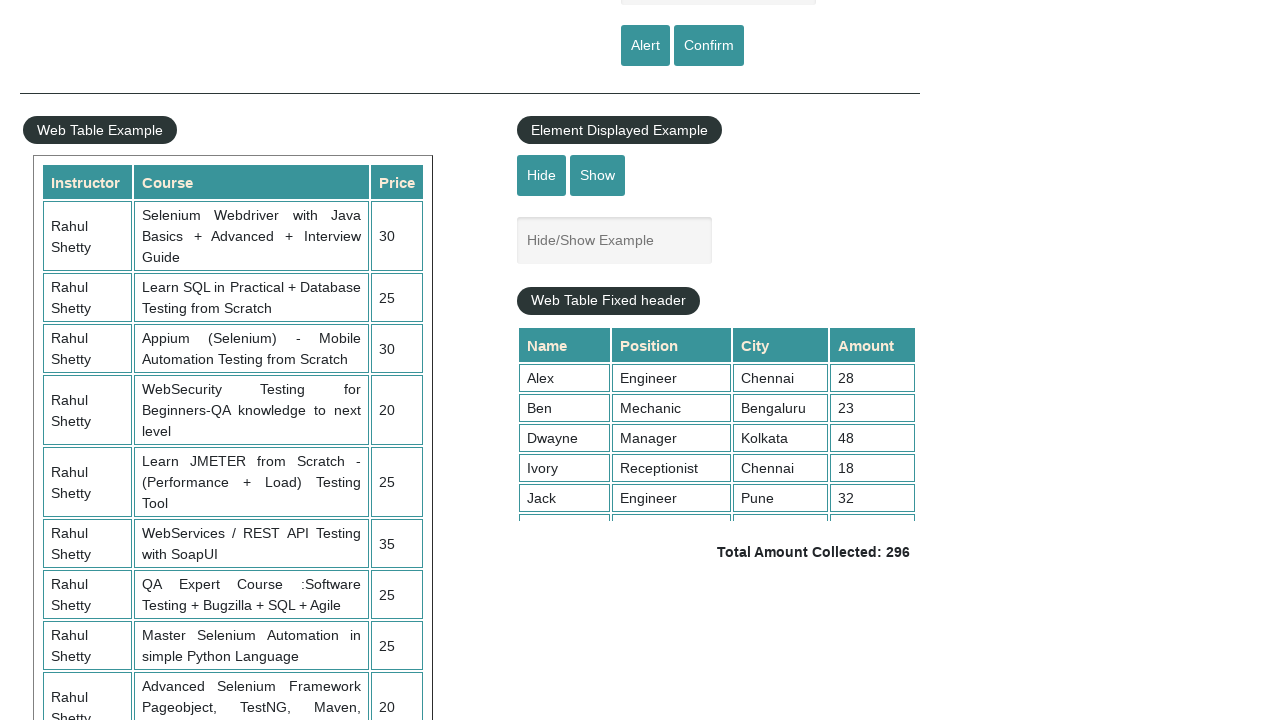

Scrolled within the fixed header table
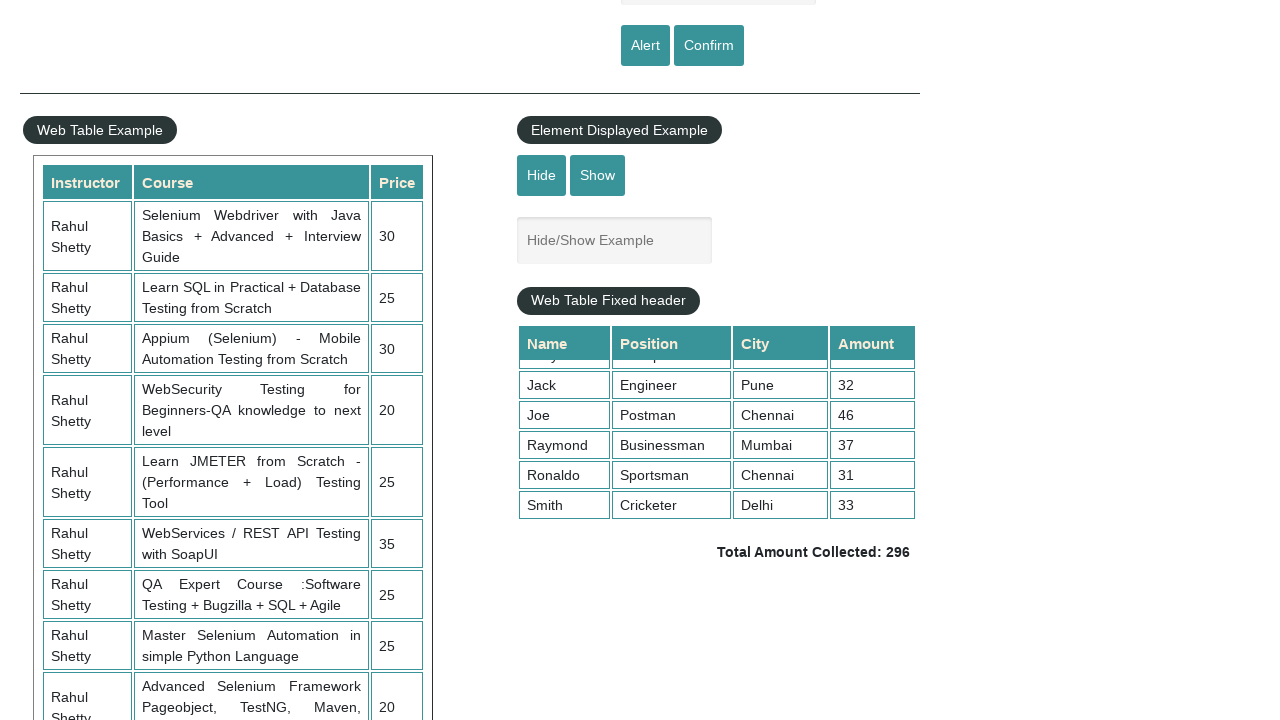

Table data verified to be present
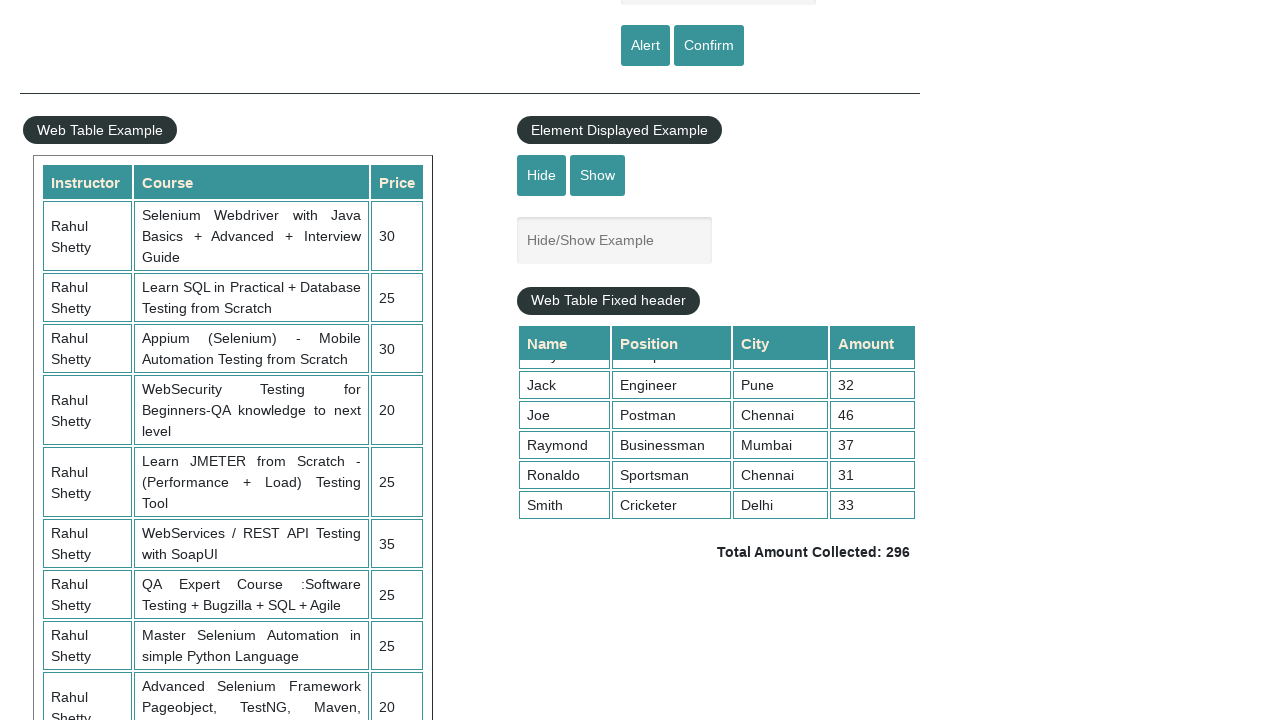

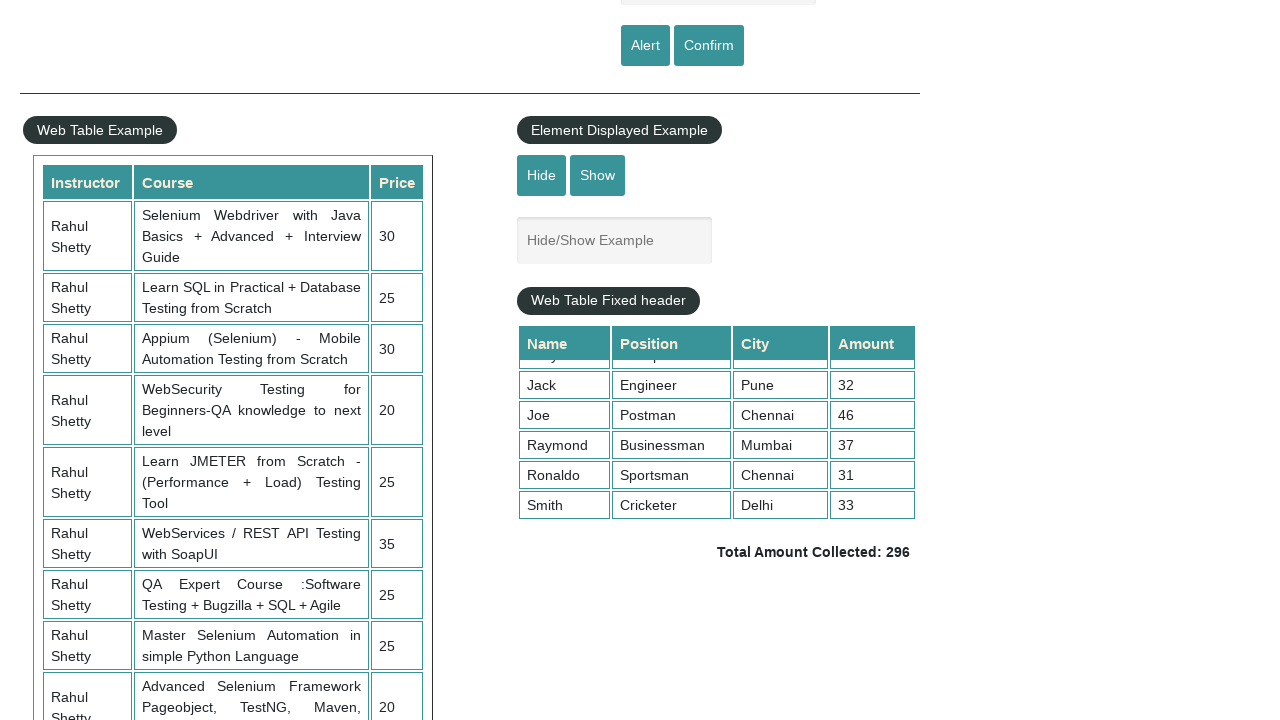